Filters transactions by clicking the "Incoming" filter button and verifies filtered results are displayed

Starting URL: https://webix.com/demos/bank-app/#!/top/transactions

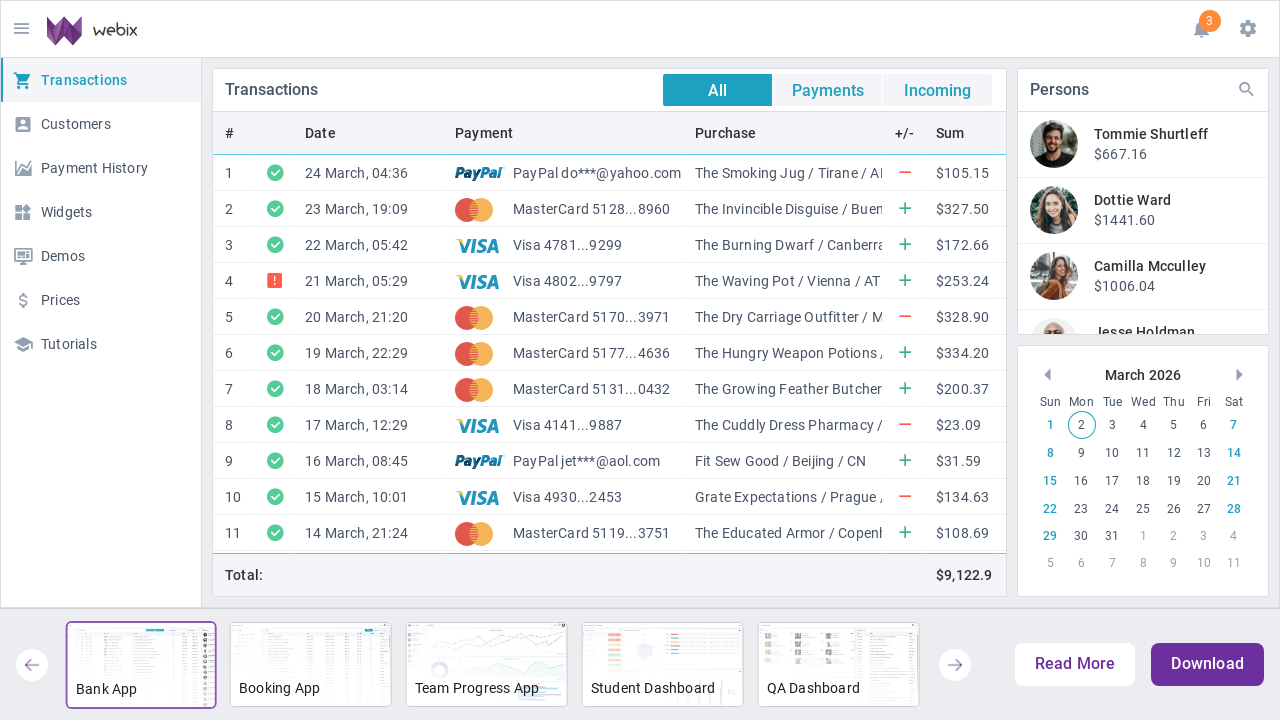

Clicked the 'Incoming' filter button at (938, 90) on button[button_id="1"]
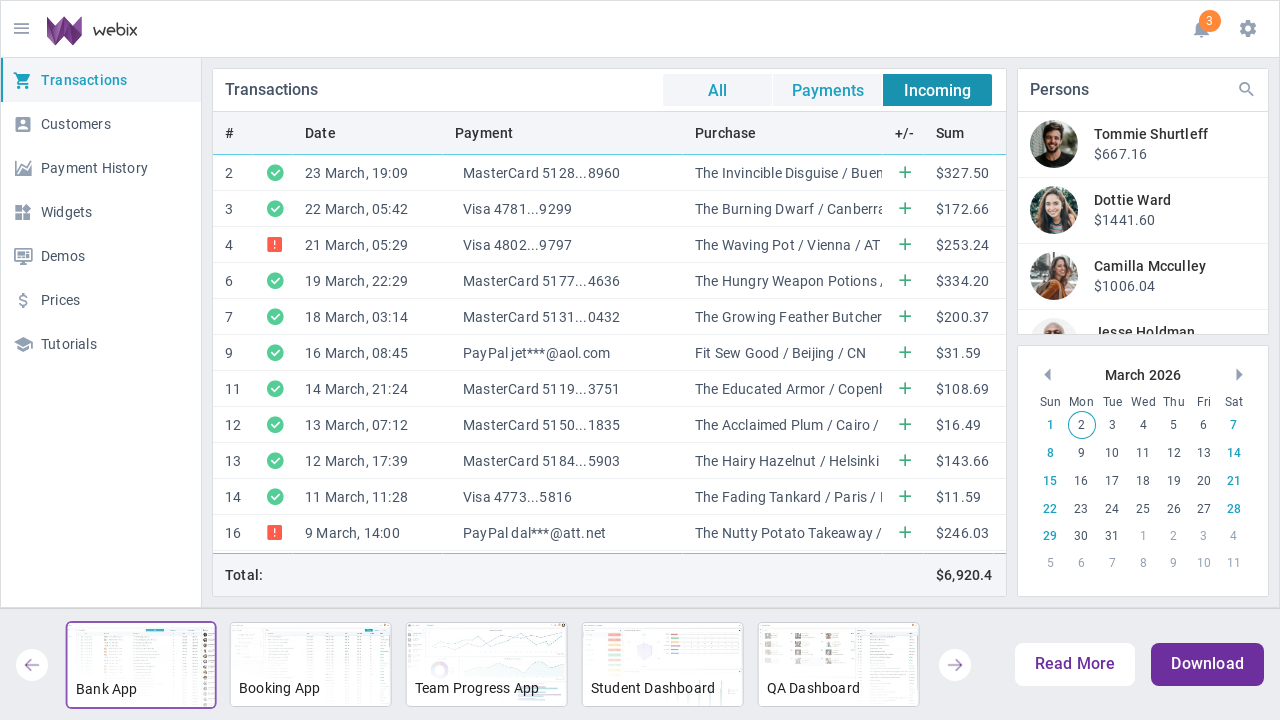

Waited for page to reach DOMContentLoaded state after applying filter
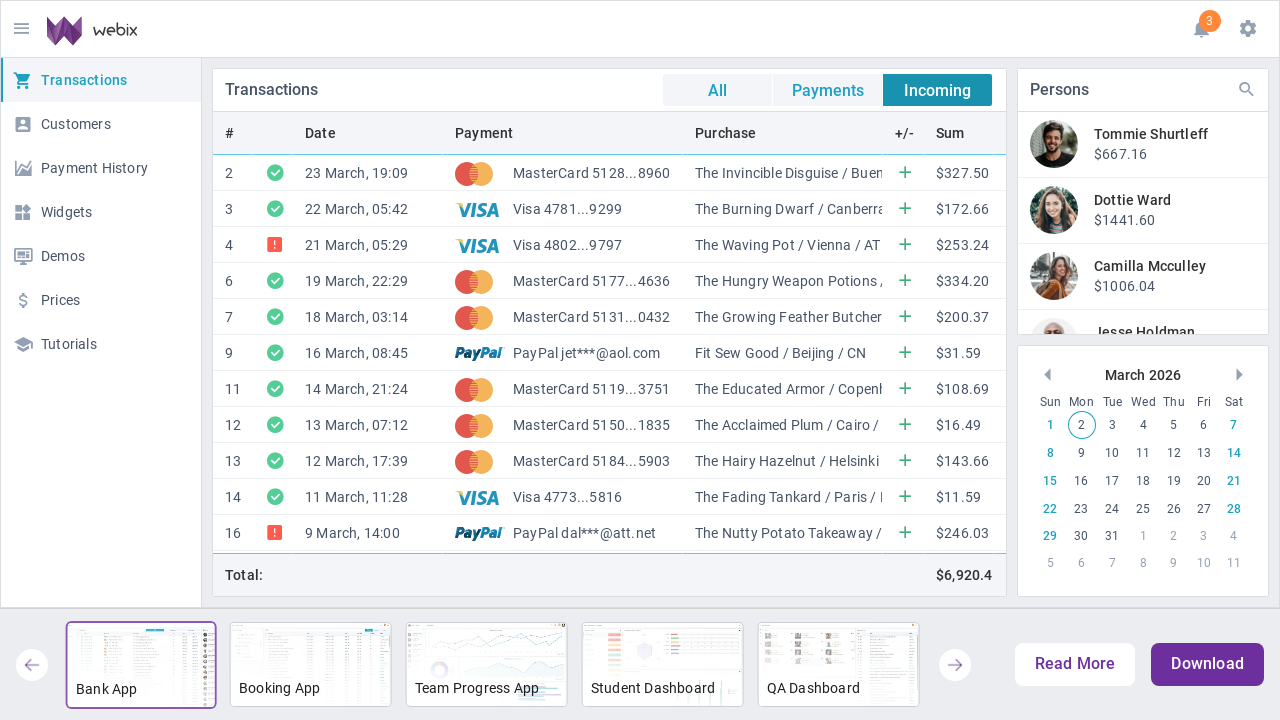

Verified filtered transaction results are displayed
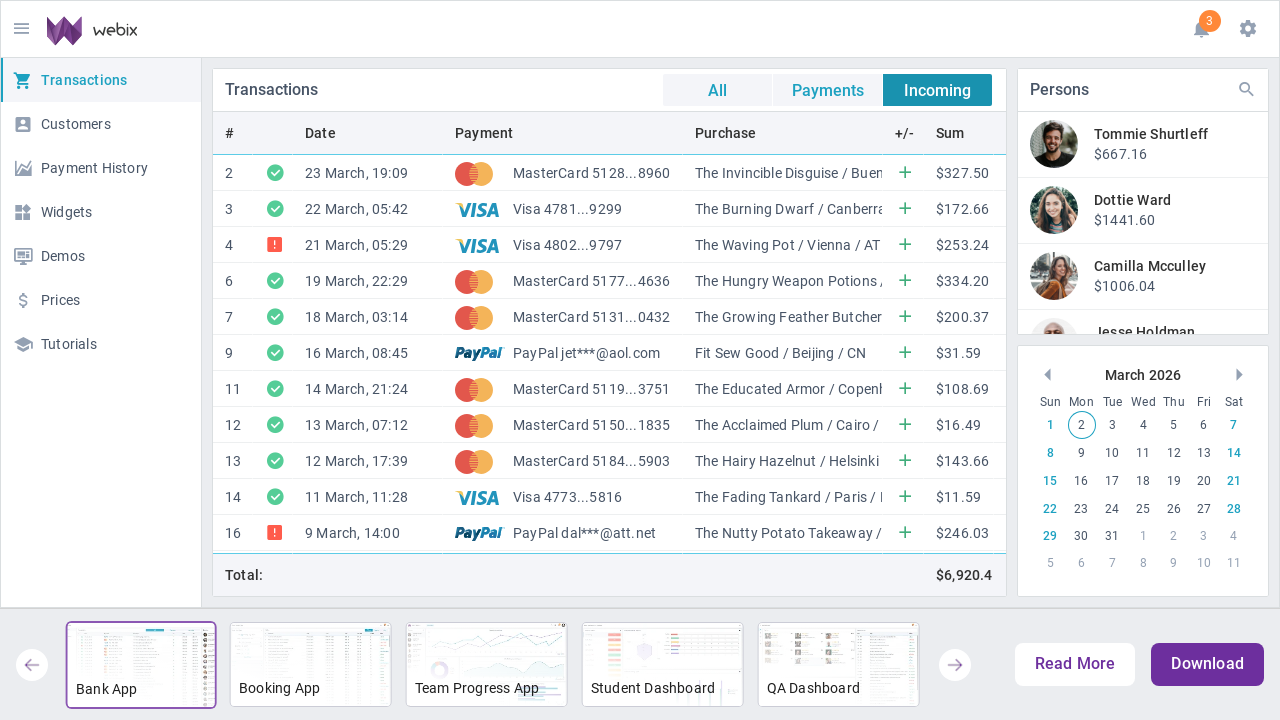

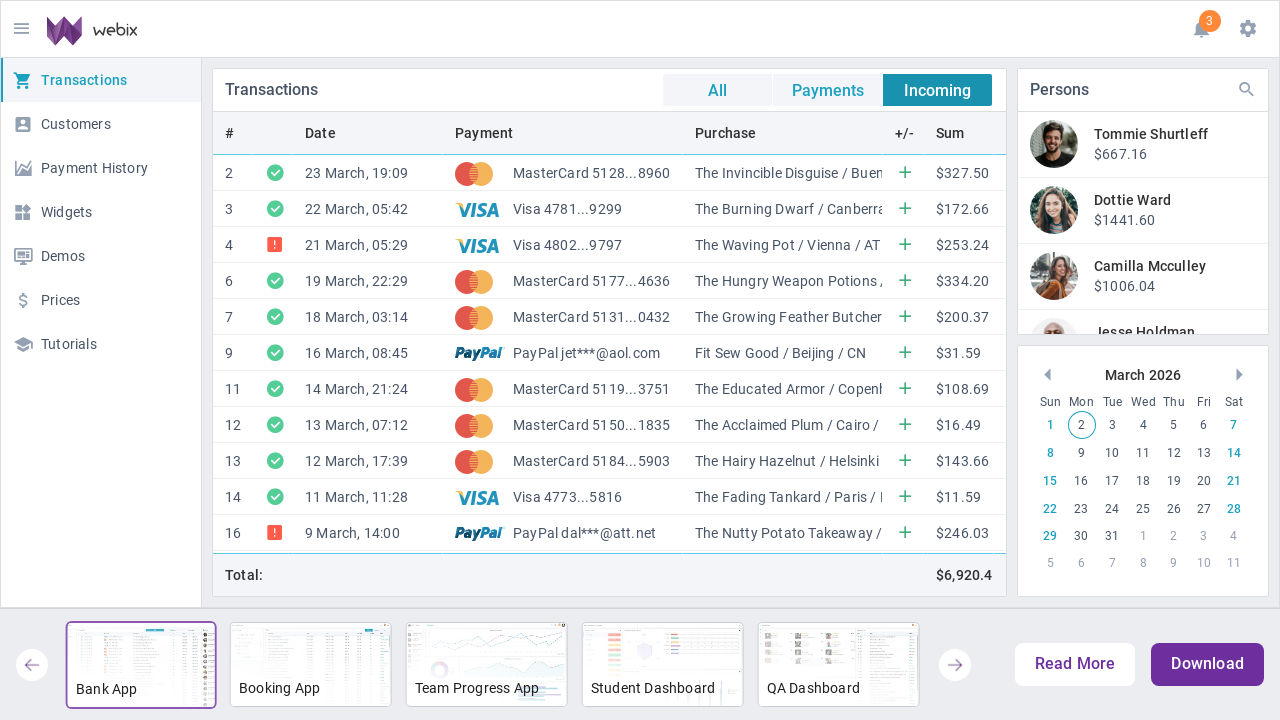